Tests click and hold drag functionality by holding a source element and moving it to a target element within an iframe

Starting URL: https://jqueryui.com/droppable/

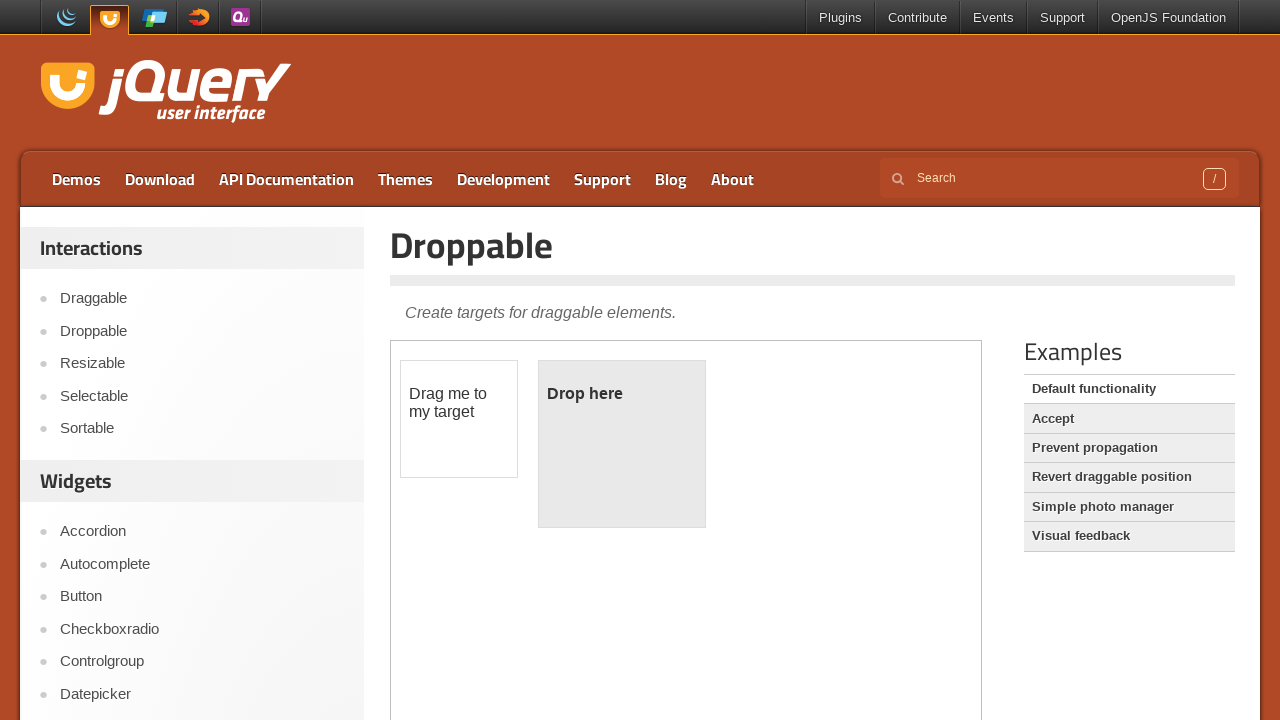

Located and switched to iframe containing drag and drop elements
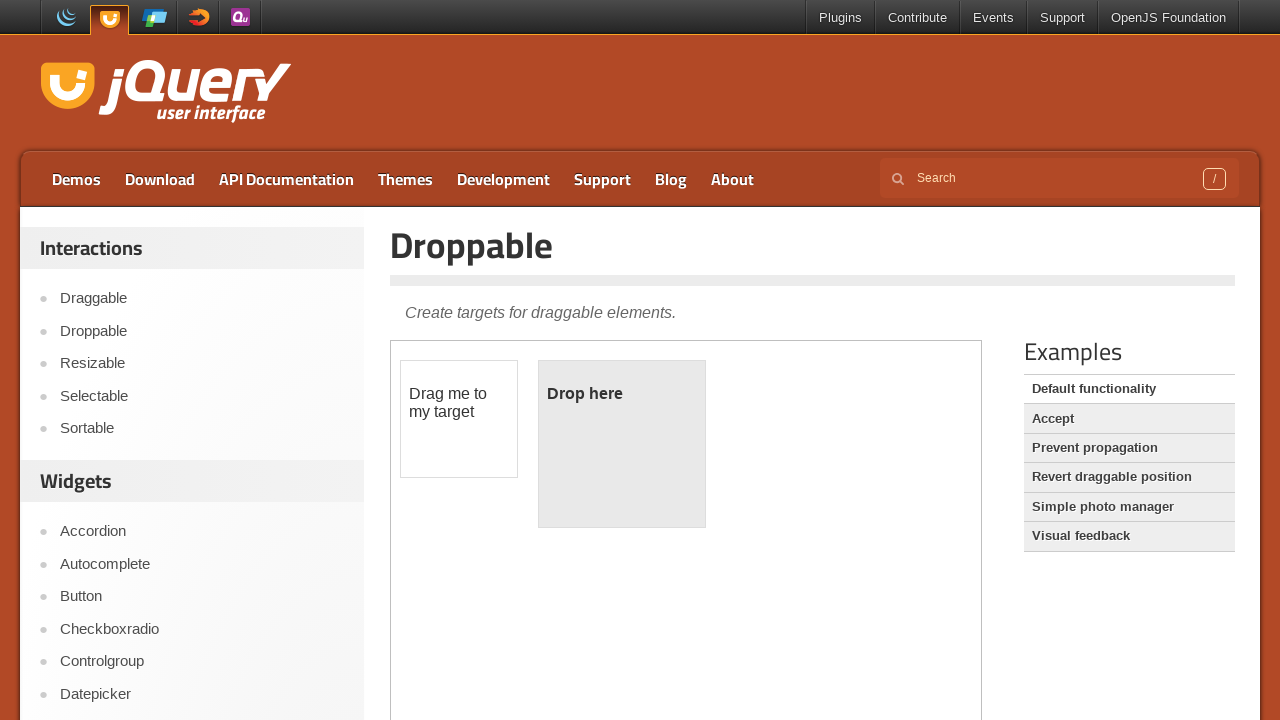

Located draggable source element with id 'draggable'
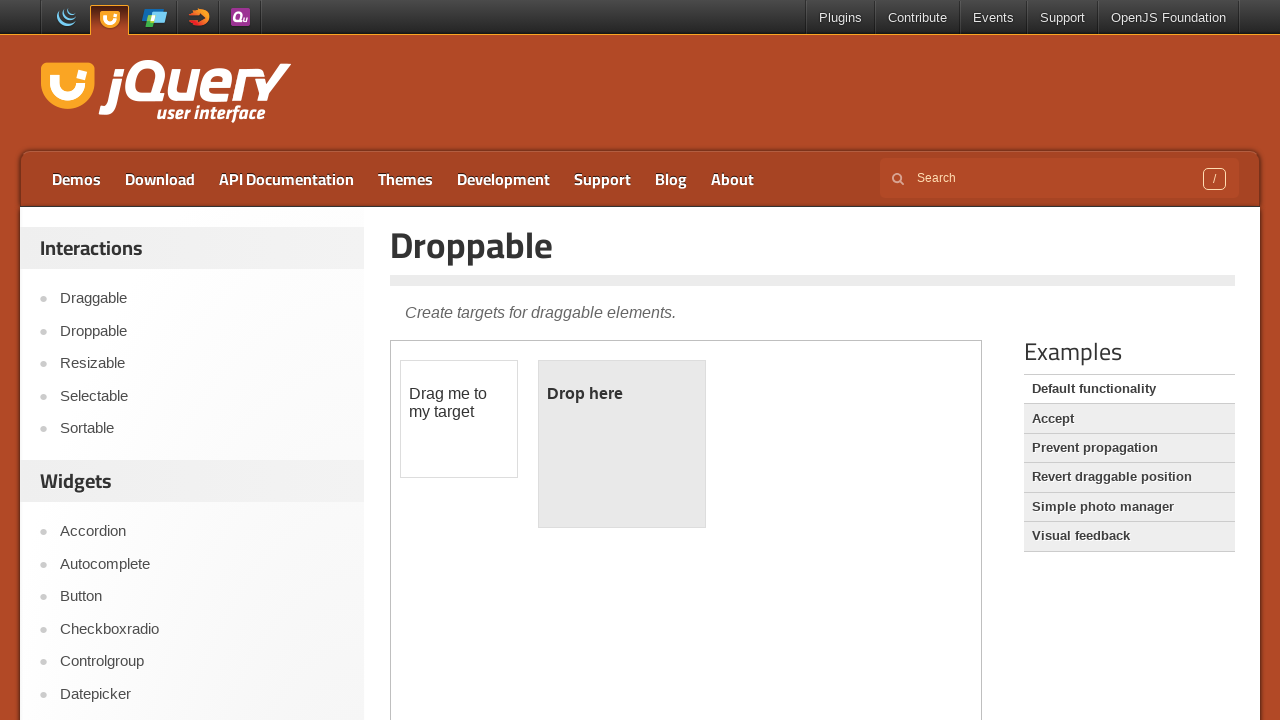

Located droppable target element with id 'droppable'
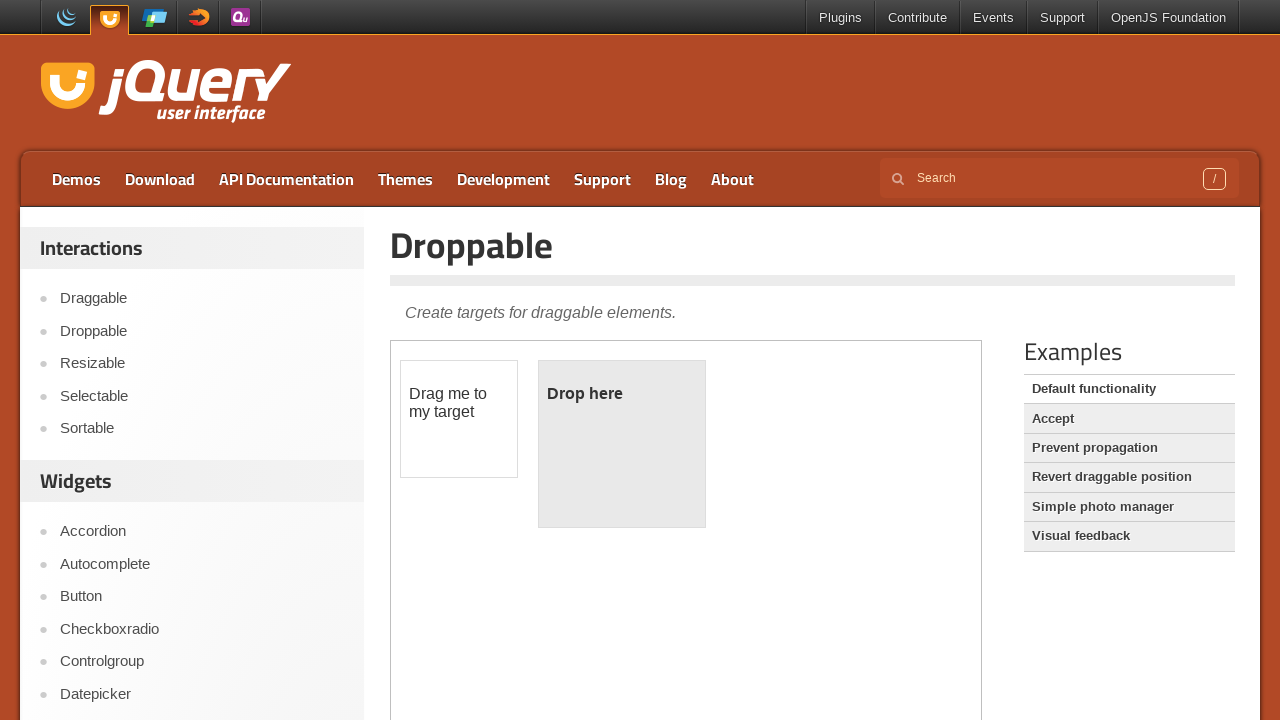

Performed click and hold drag from draggable element to droppable element at (622, 444)
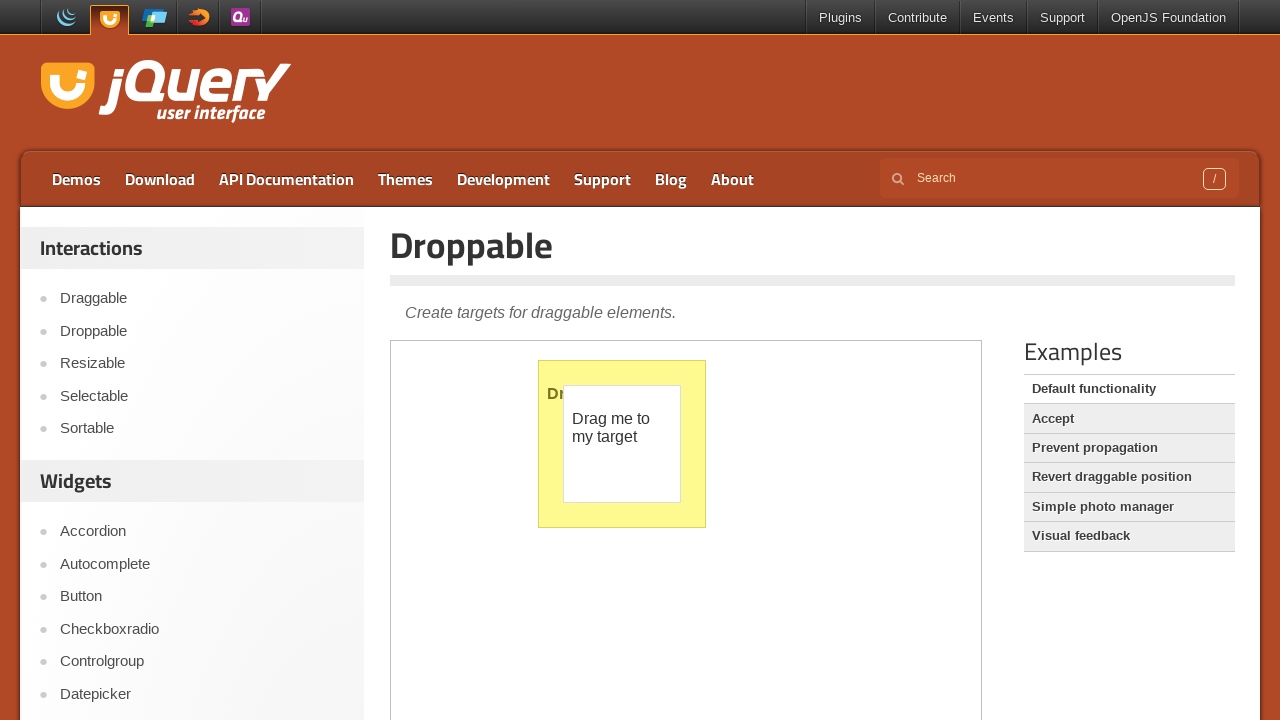

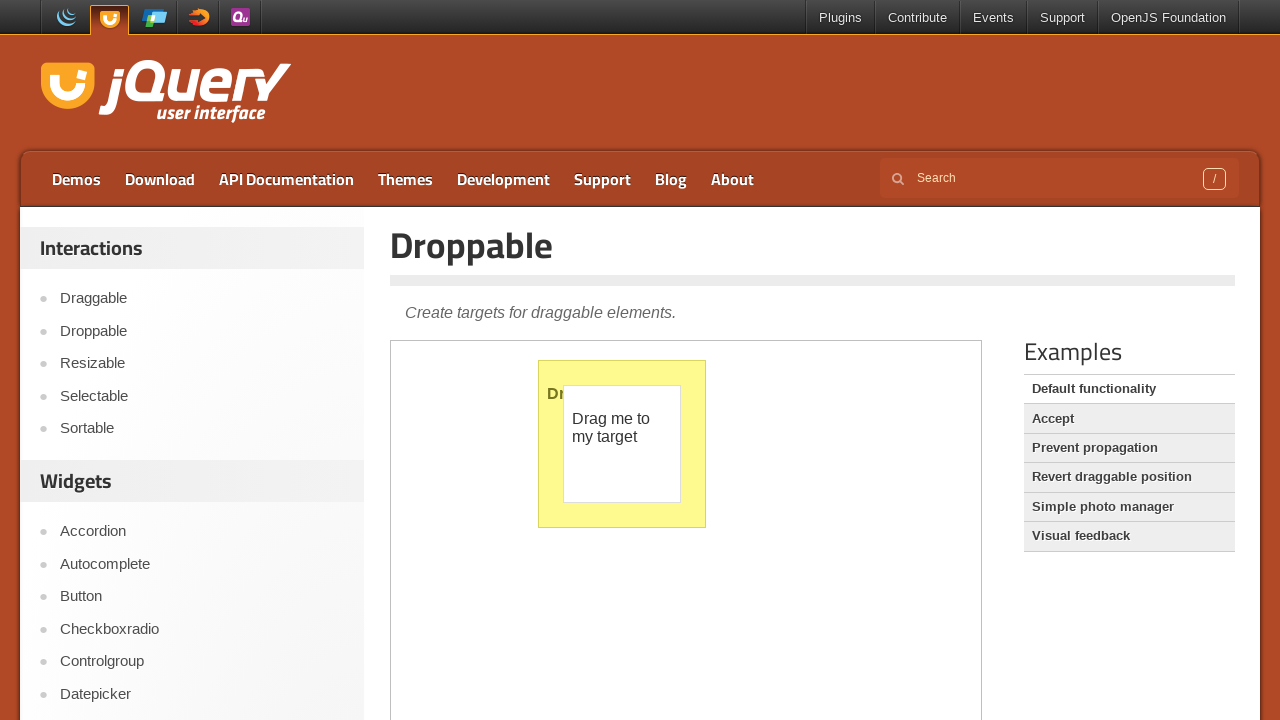